Tests the Text Box form validation by filling all fields with the same invalid text (including email field) and verifying that the output is not displayed after submission.

Starting URL: https://demoqa.com/elements

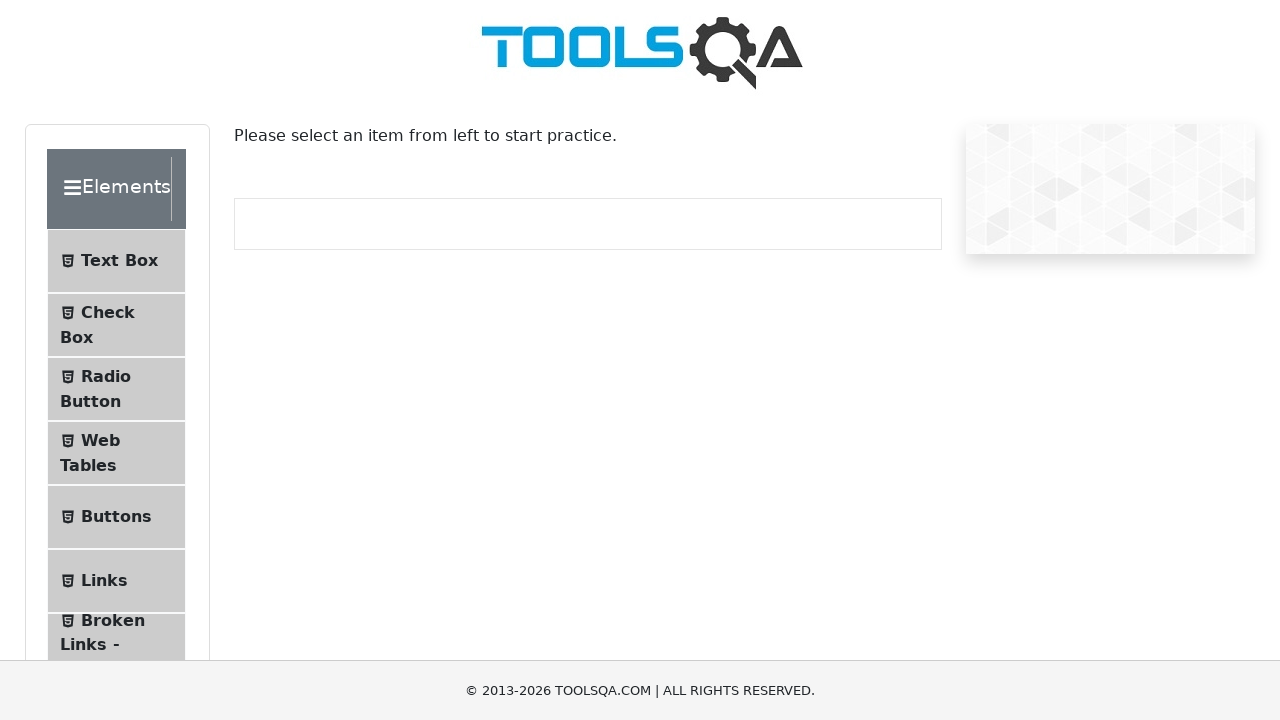

Clicked on Text Box menu item to navigate to the form at (116, 261) on #item-0
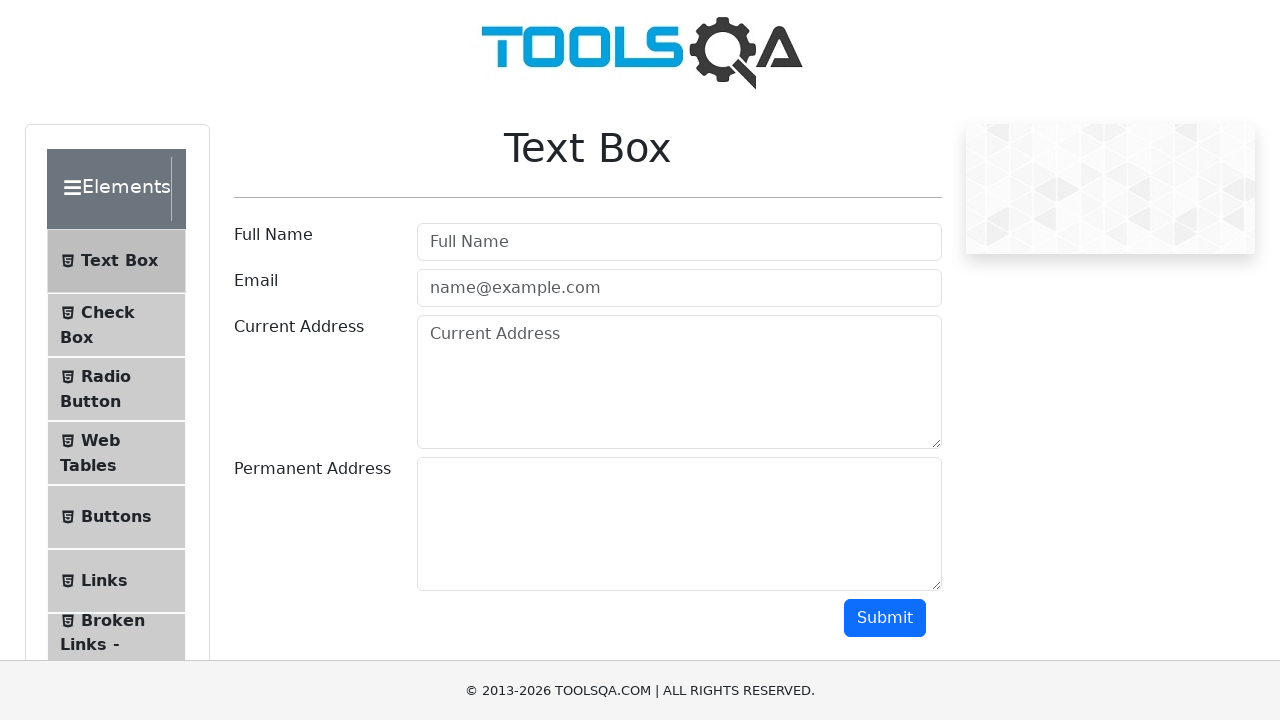

Filled userName field with invalid text value 'Hj9pWx4m' on #userName
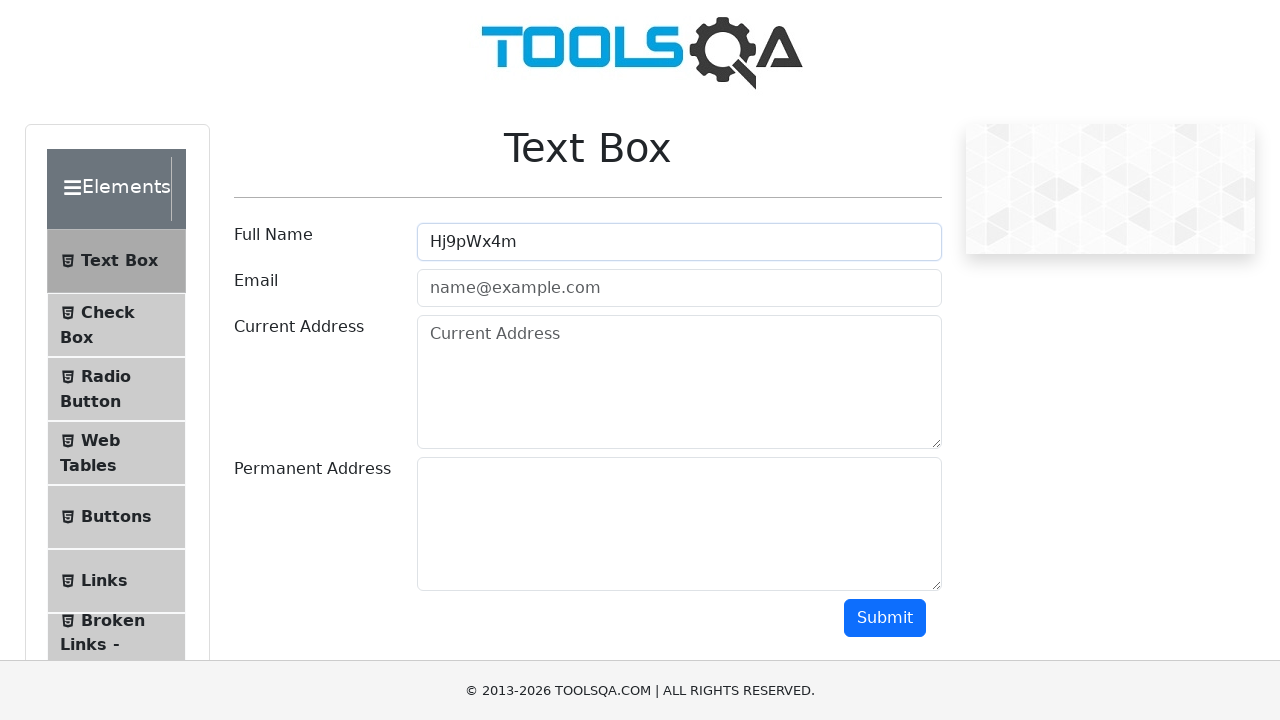

Filled userEmail field with invalid text value 'Hj9pWx4m' on #userEmail
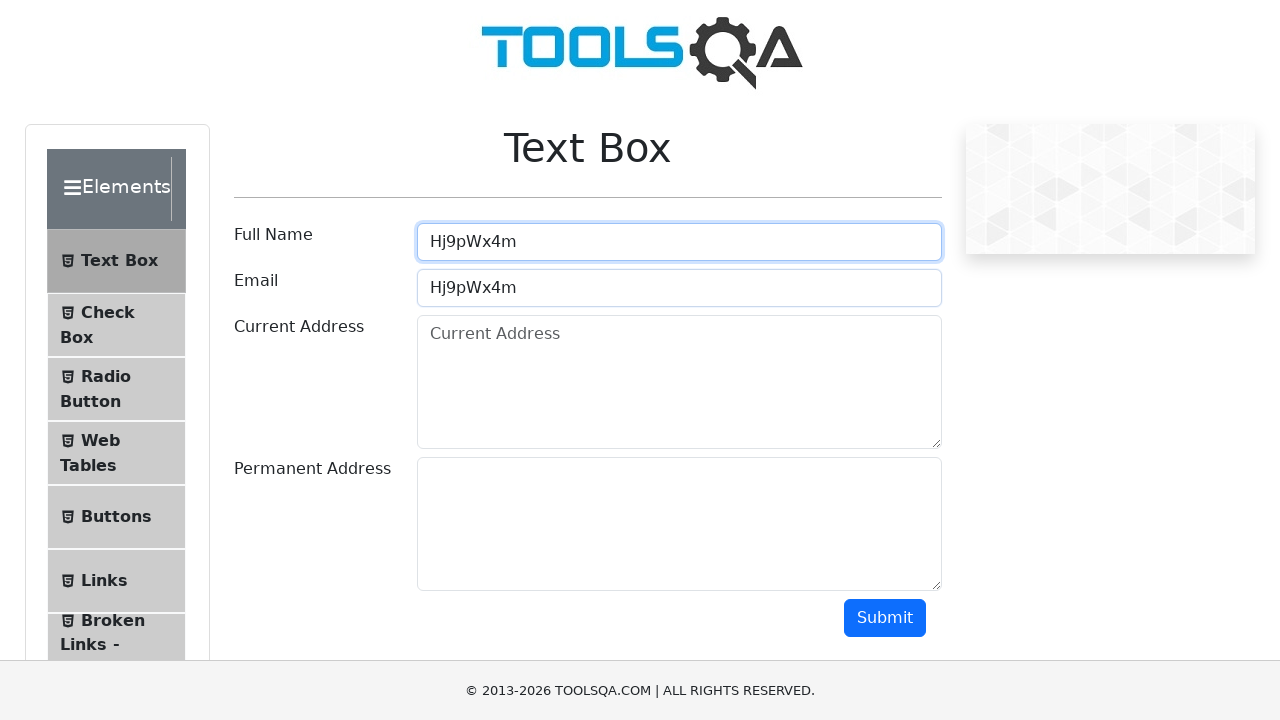

Filled currentAddress field with invalid text value 'Hj9pWx4m' on #currentAddress
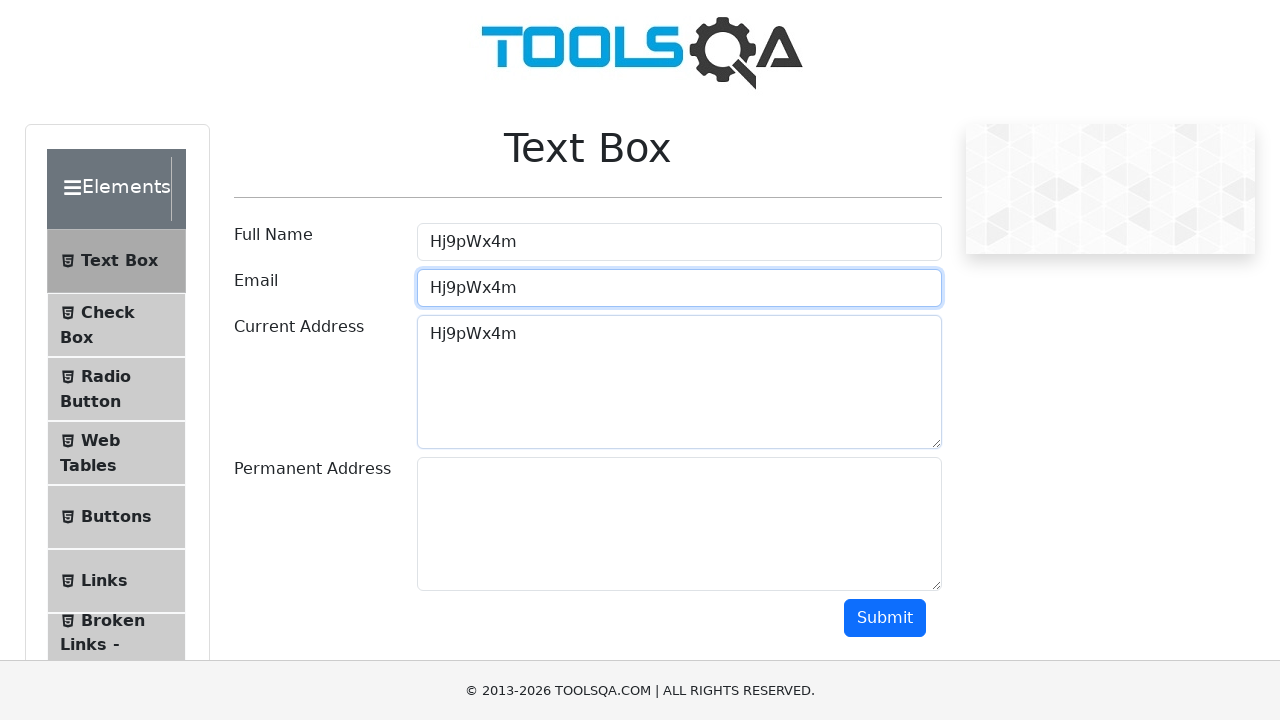

Filled permanentAddress field with invalid text value 'Hj9pWx4m' on #permanentAddress
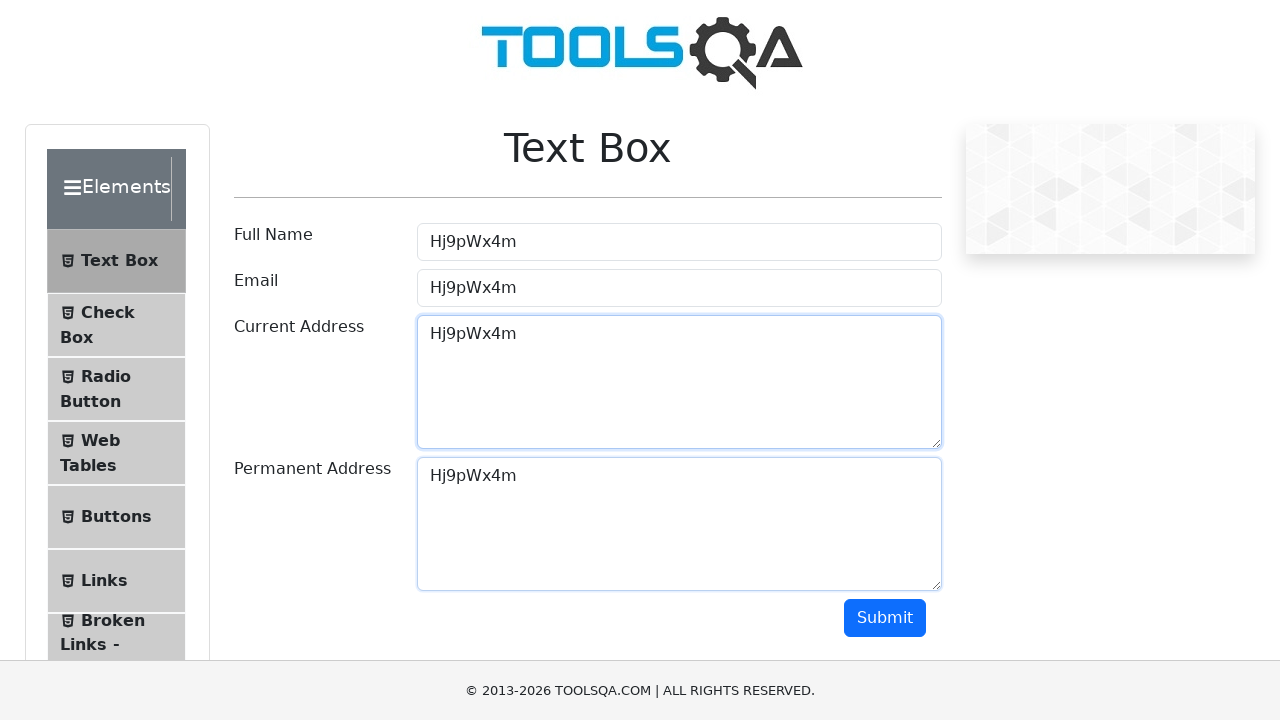

Clicked Submit button to attempt form submission with invalid email at (885, 618) on #submit
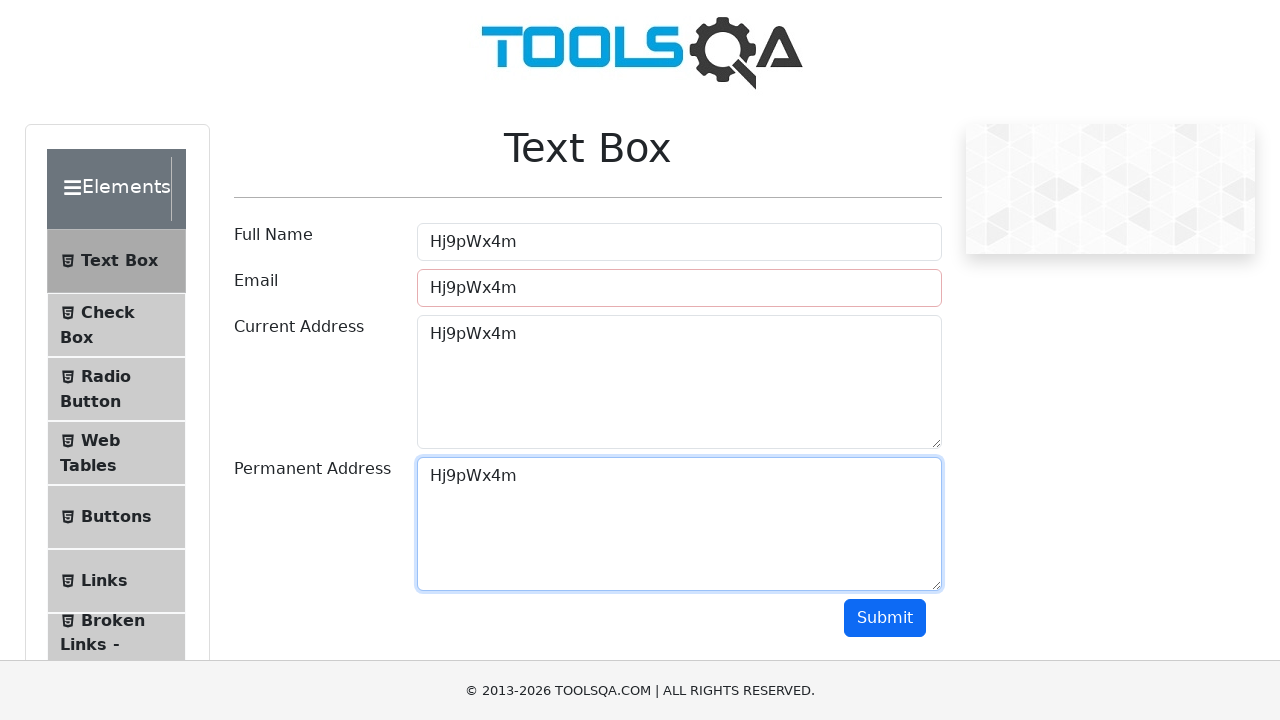

Waited 500ms for any potential output to appear
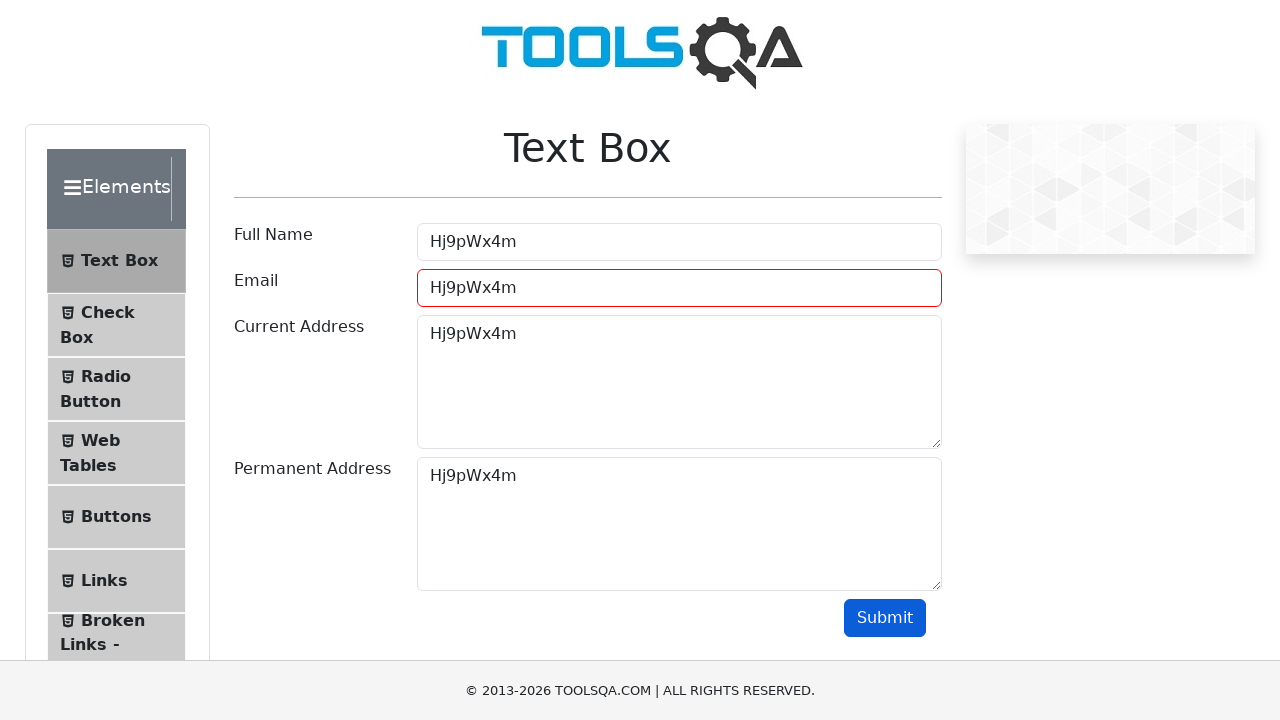

Verified that output div is not visible, confirming form validation prevented submission
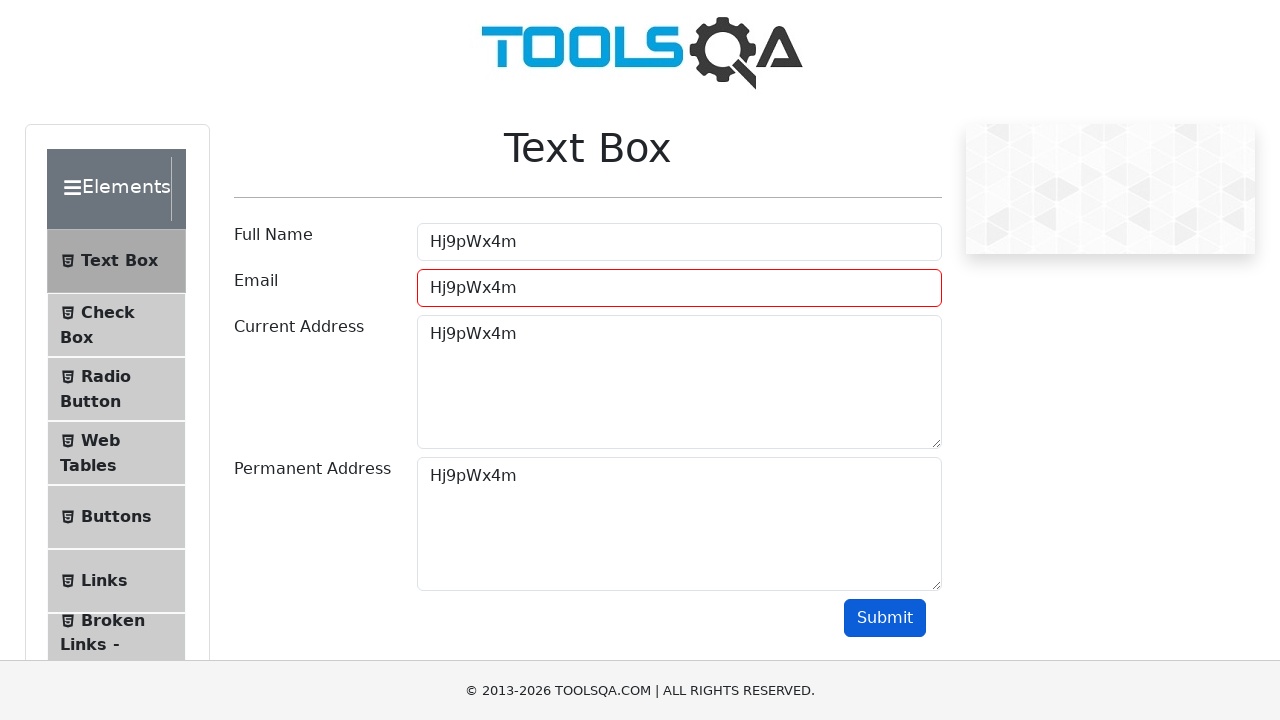

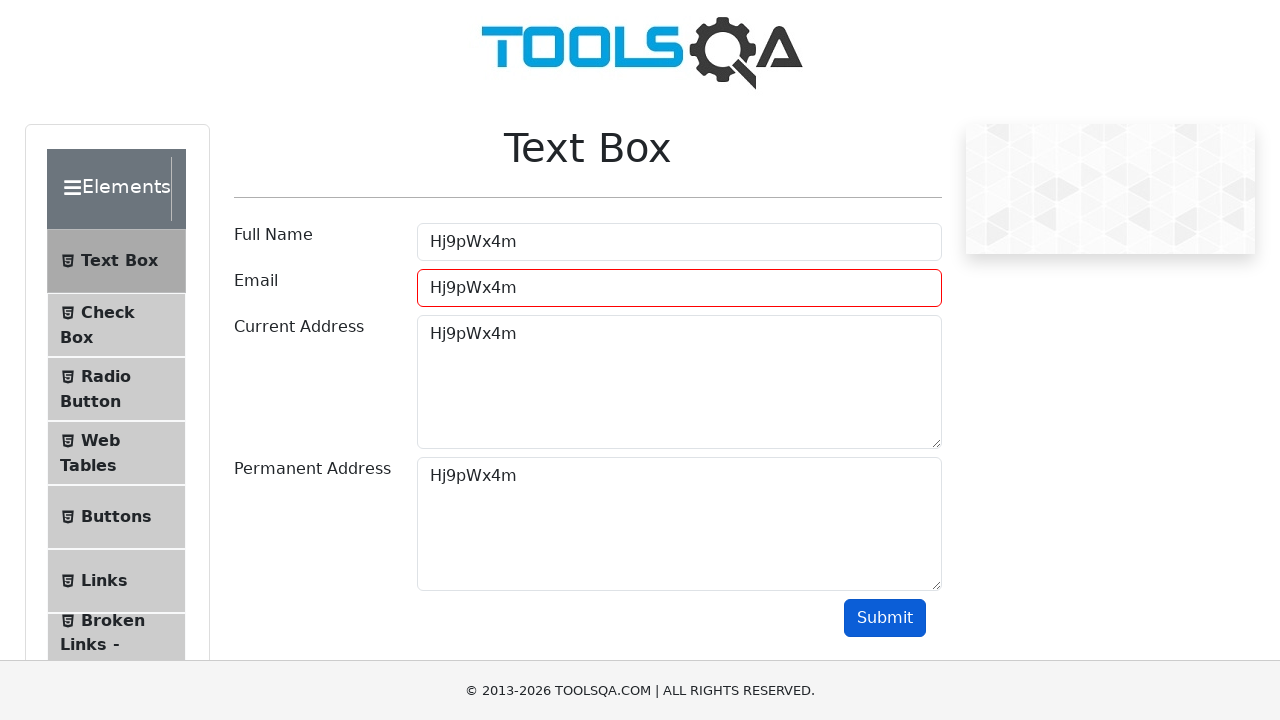